Tests that new todo items are appended to the bottom of the list by creating 3 items and verifying the count.

Starting URL: https://demo.playwright.dev/todomvc

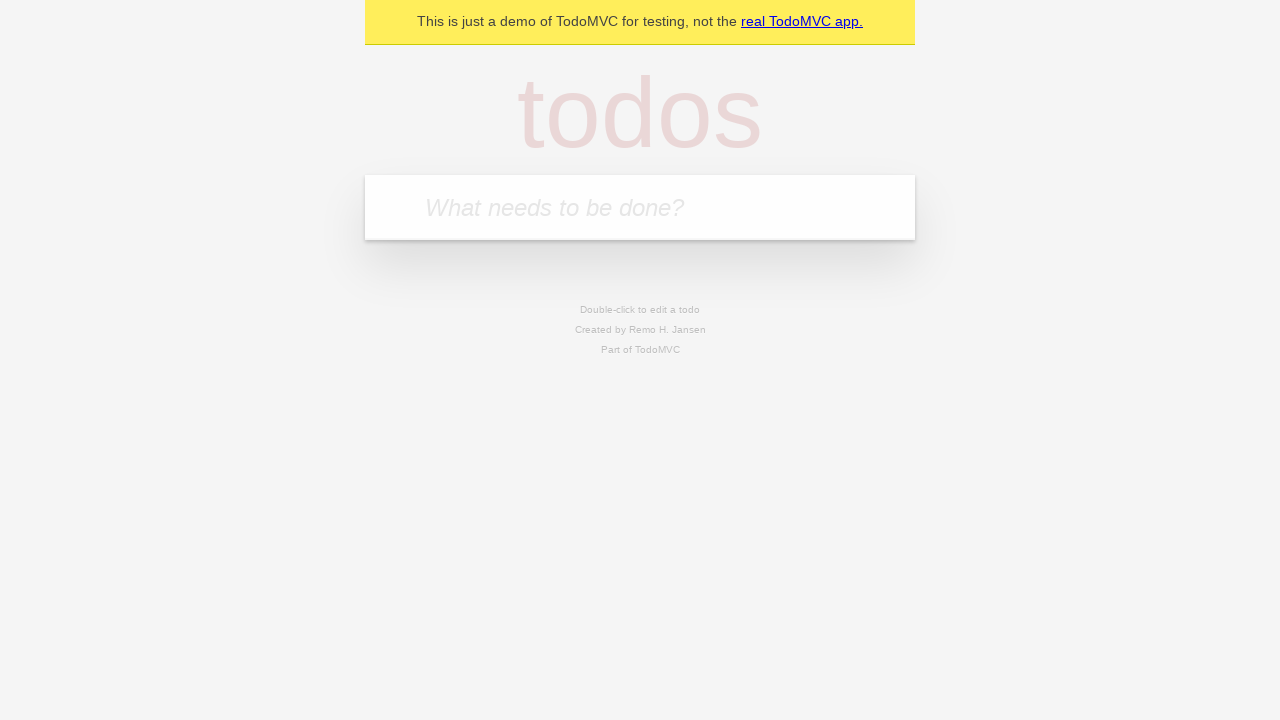

Filled new todo input with 'buy some cheese' on .new-todo
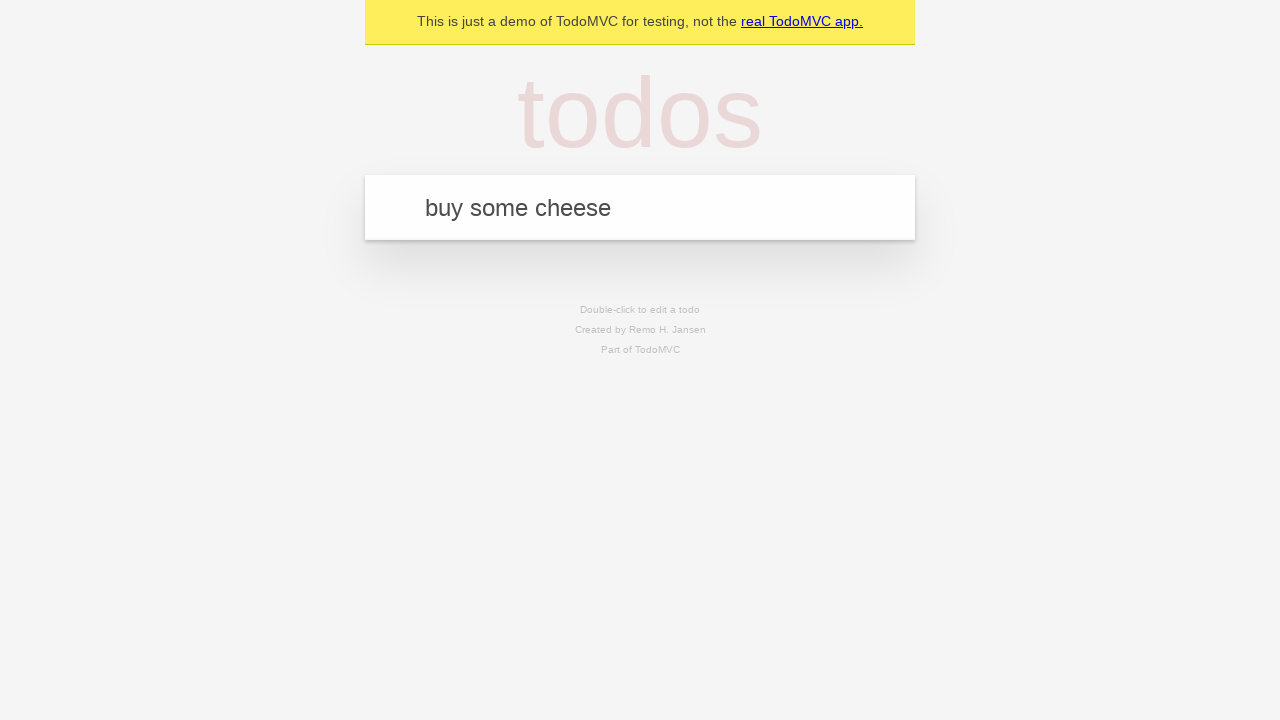

Pressed Enter to create first todo item on .new-todo
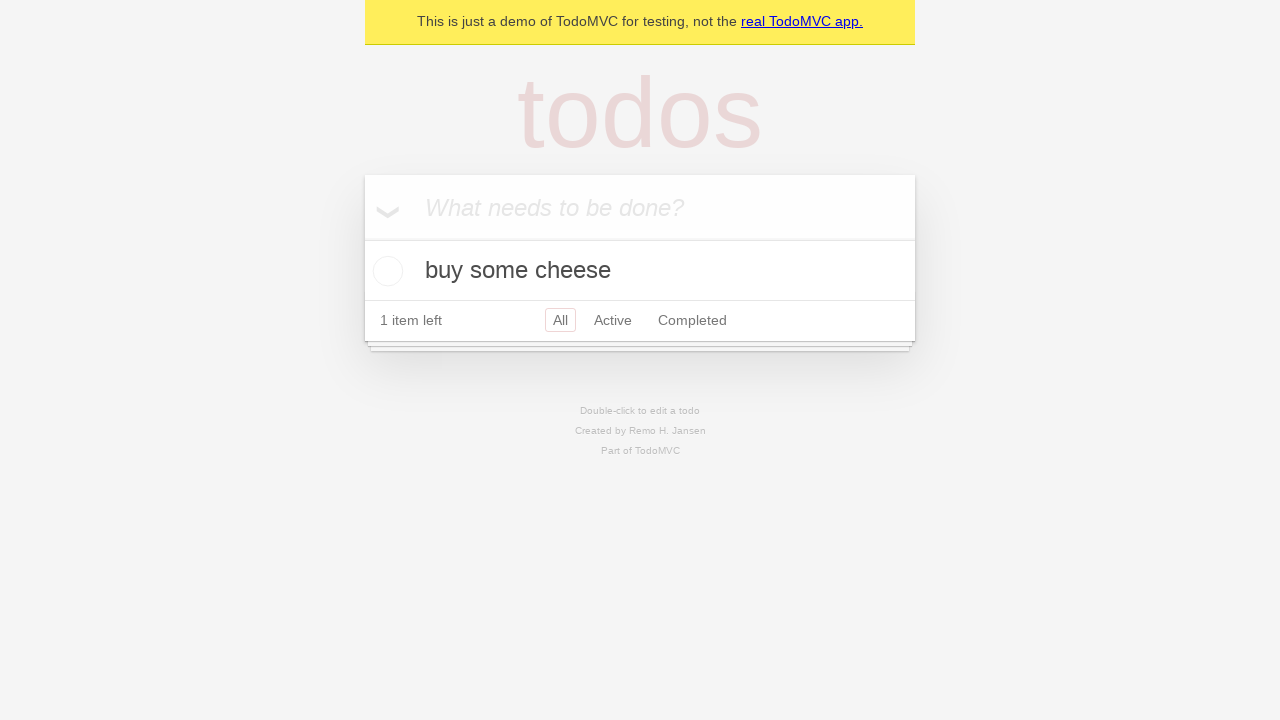

Filled new todo input with 'feed the cat' on .new-todo
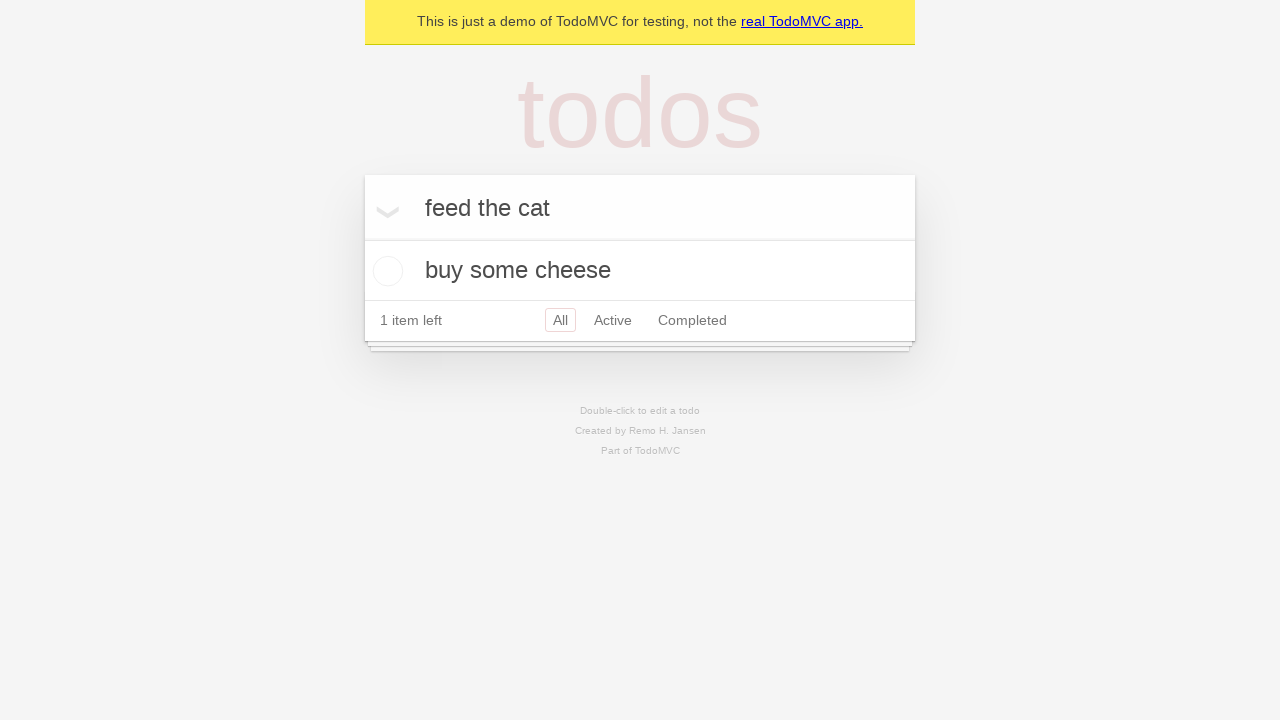

Pressed Enter to create second todo item on .new-todo
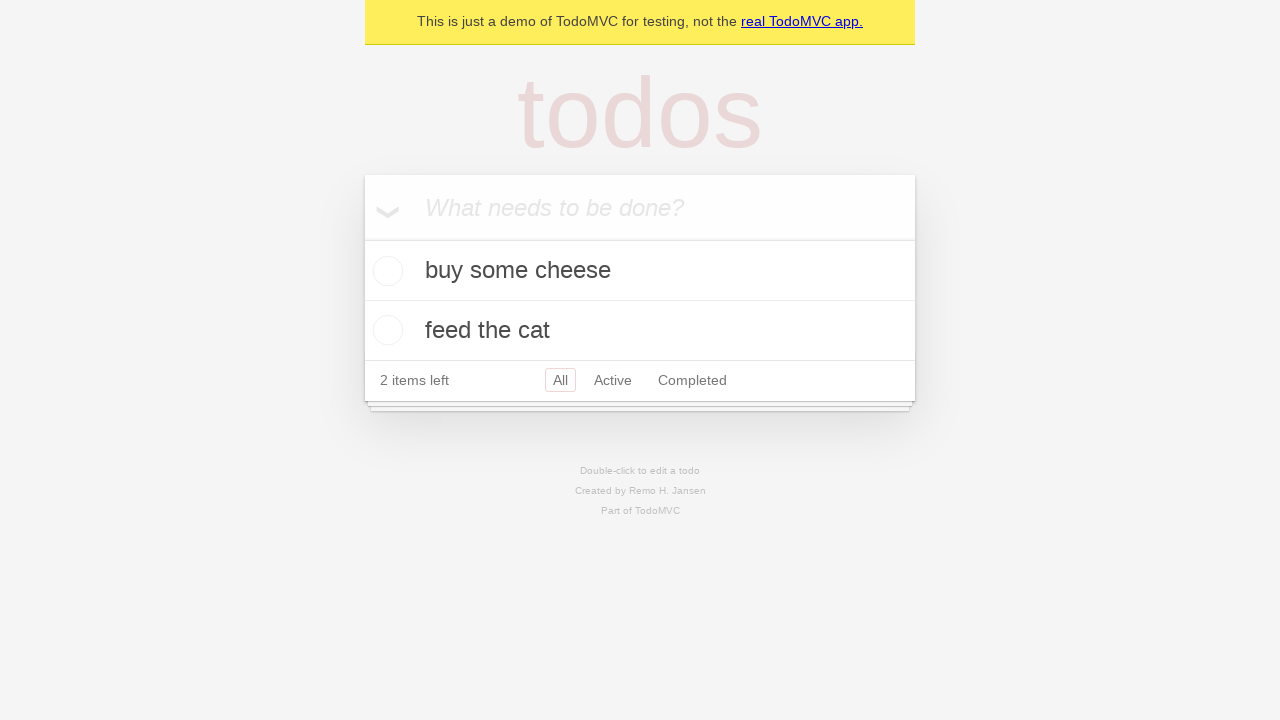

Filled new todo input with 'book a doctors appointment' on .new-todo
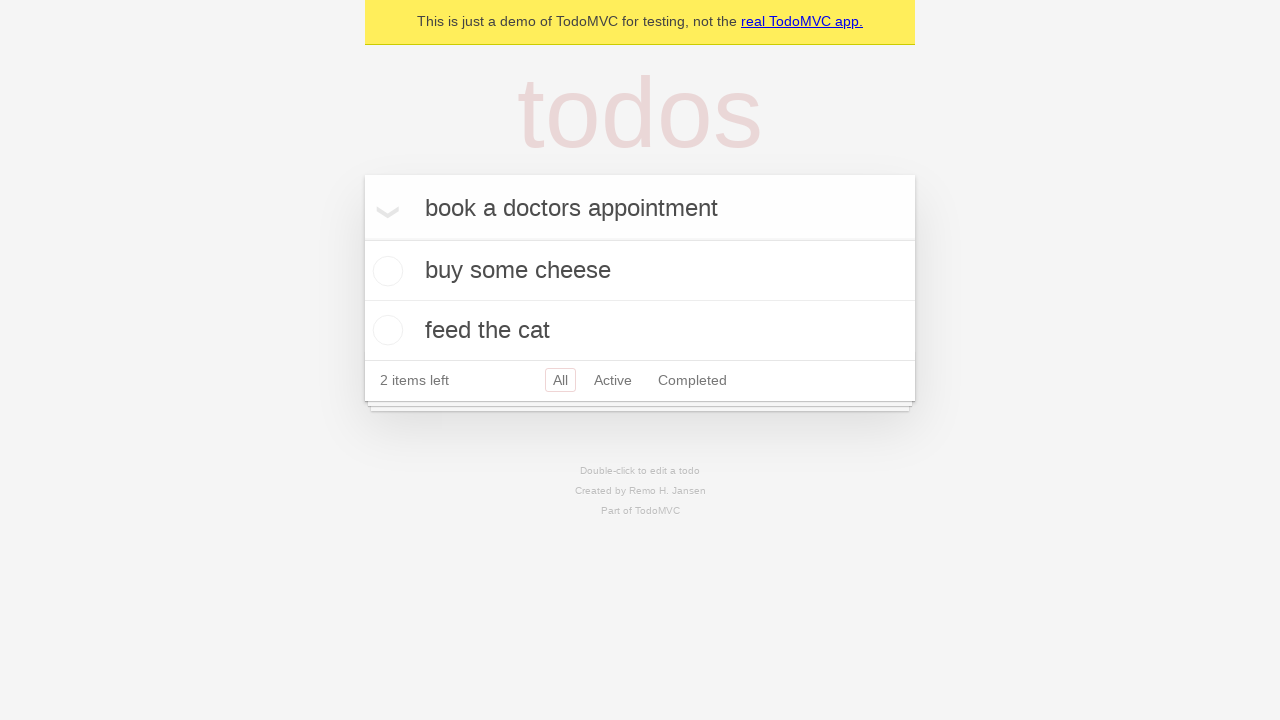

Pressed Enter to create third todo item on .new-todo
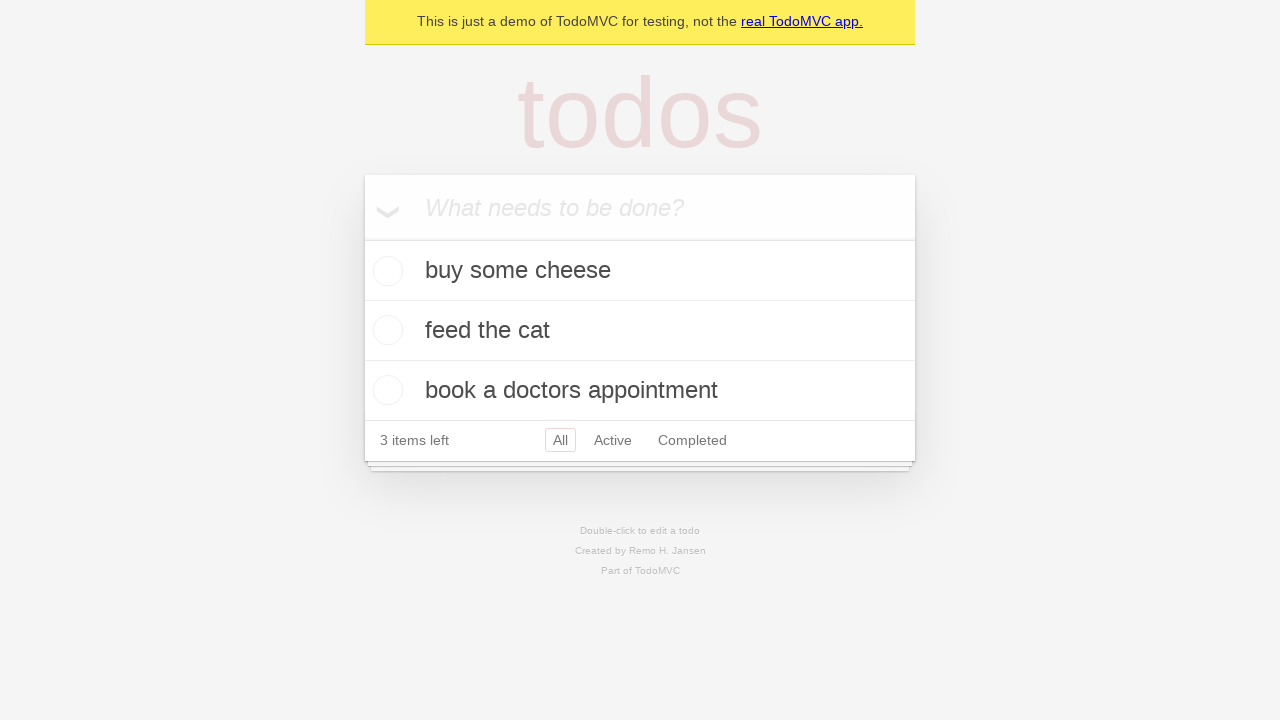

Verified all three todo items loaded in the list
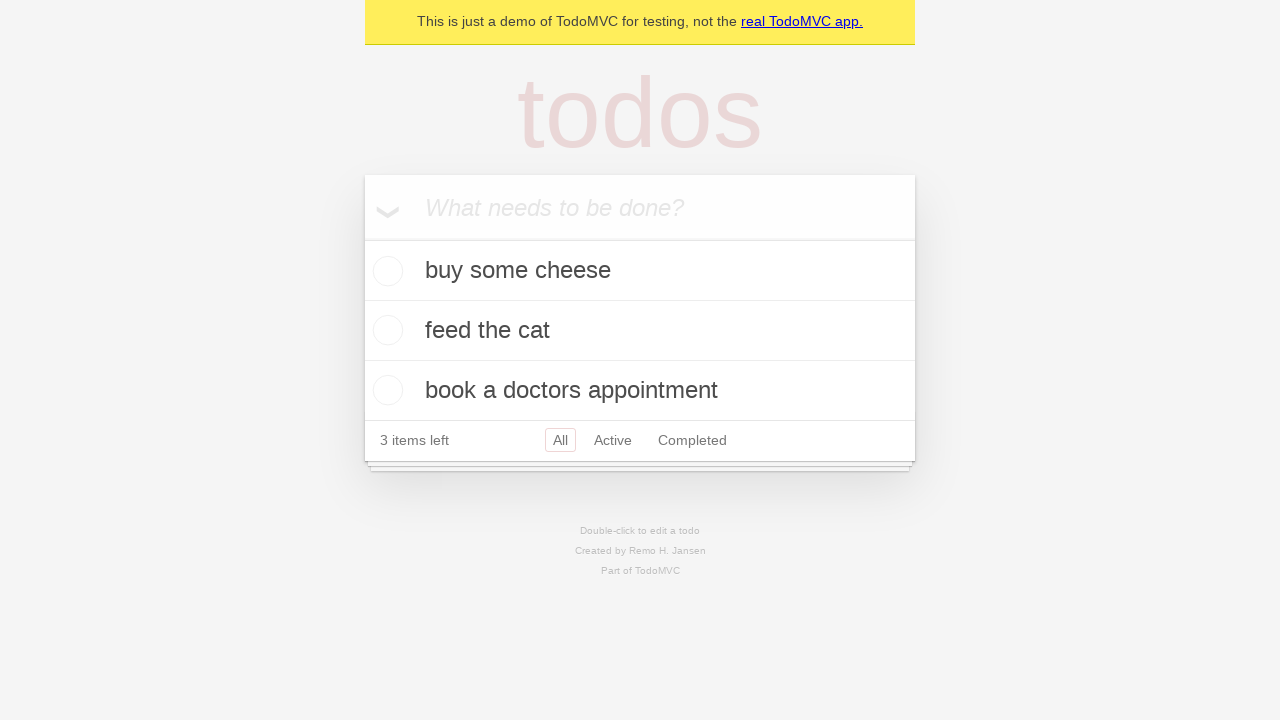

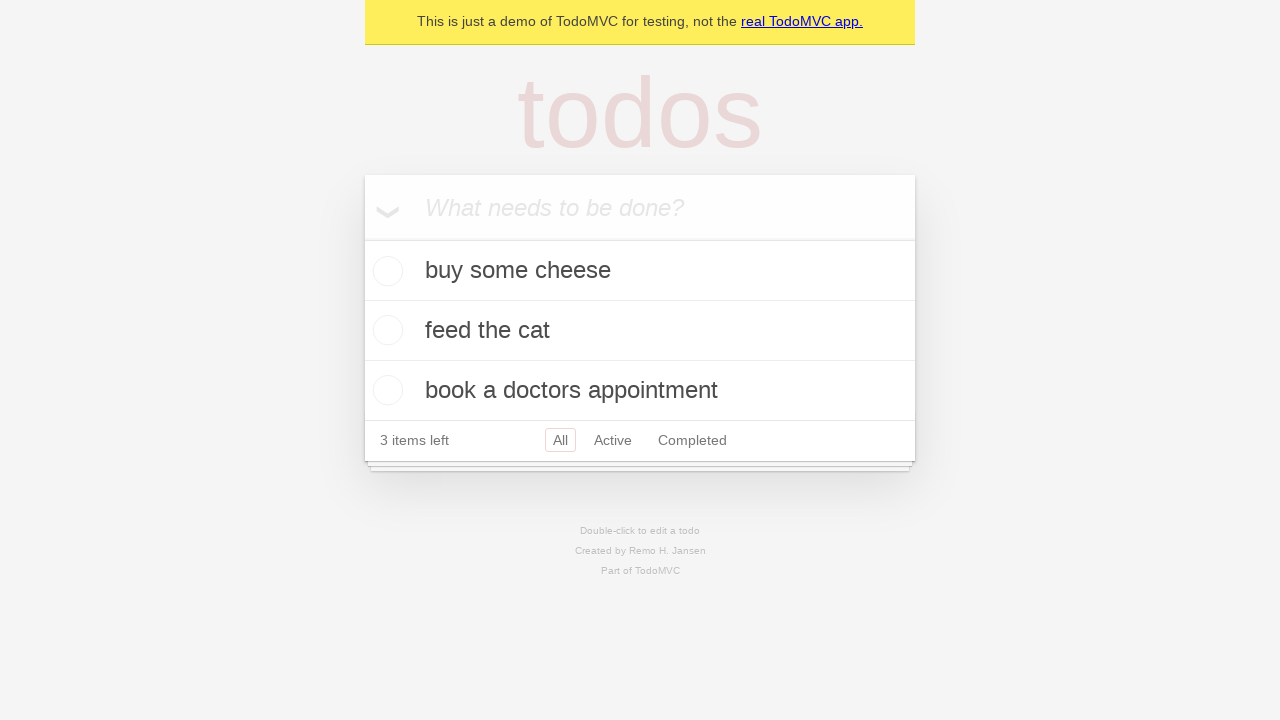